Tests opening a new browser window by clicking a button, switching to the new window, verifying content, closing it, and returning to the main window

Starting URL: https://rahulshettyacademy.com/AutomationPractice/

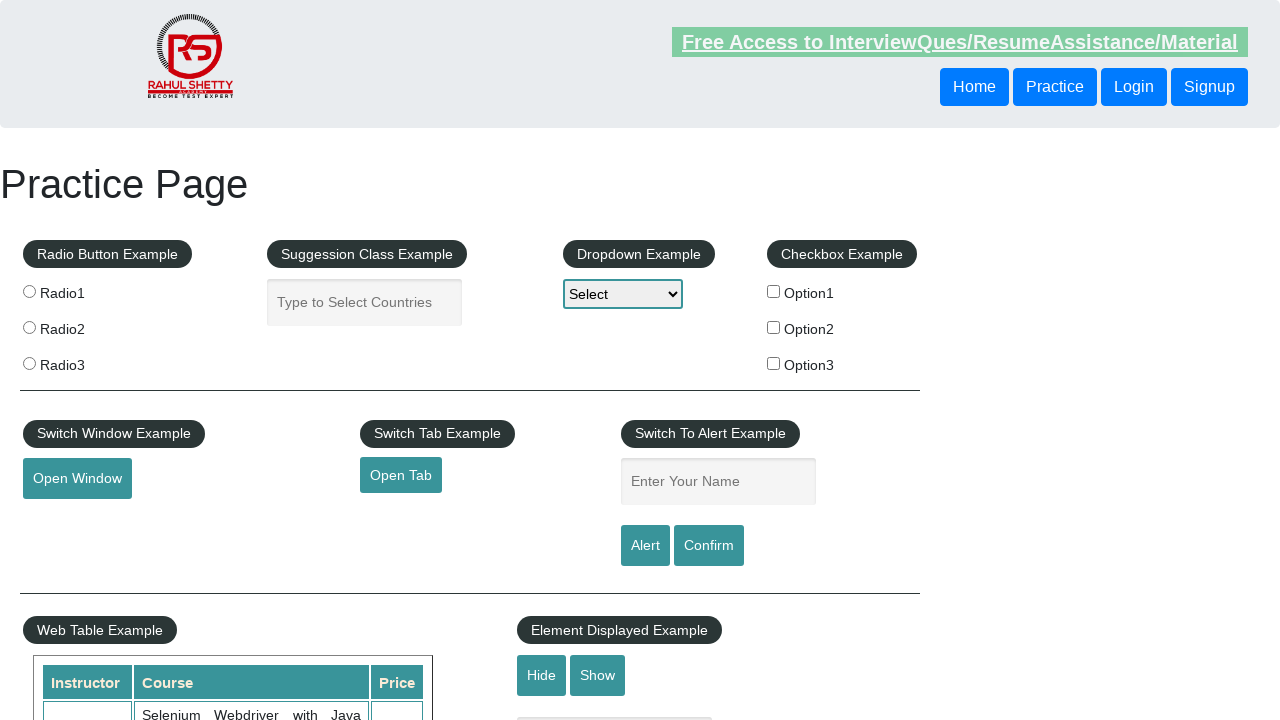

Clicked button to open new window at (77, 479) on #openwindow
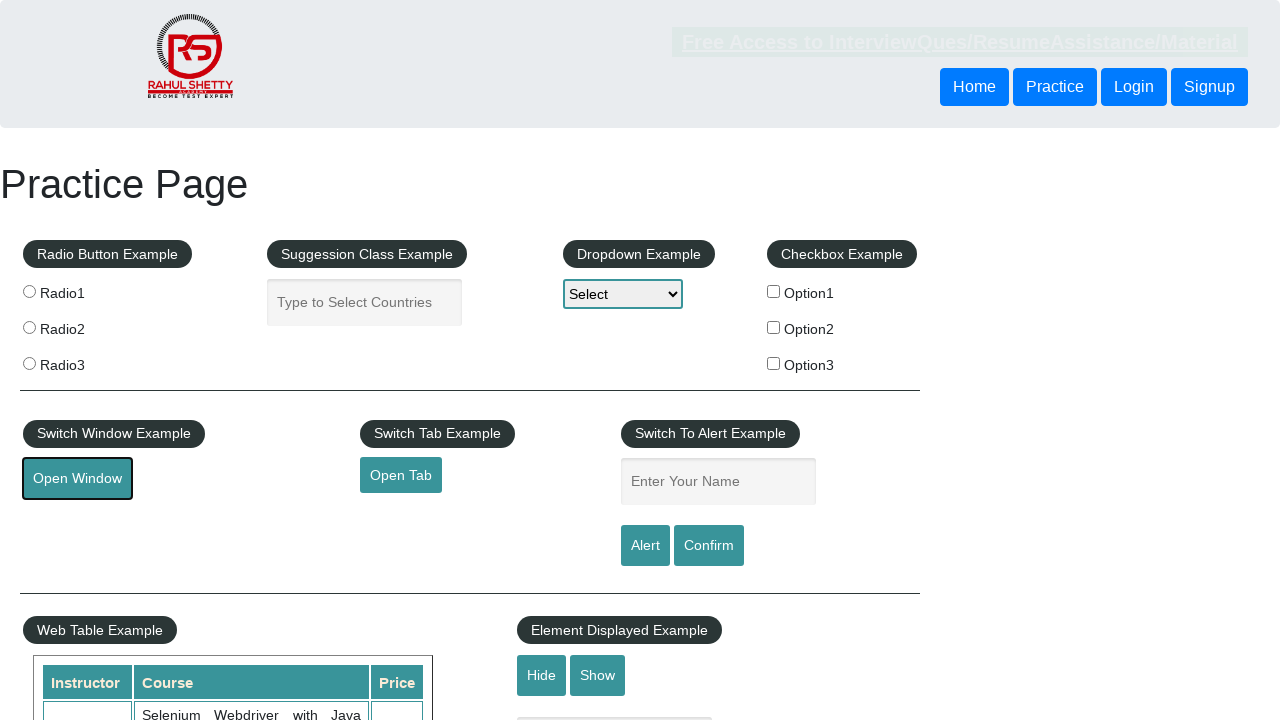

New window opened and captured
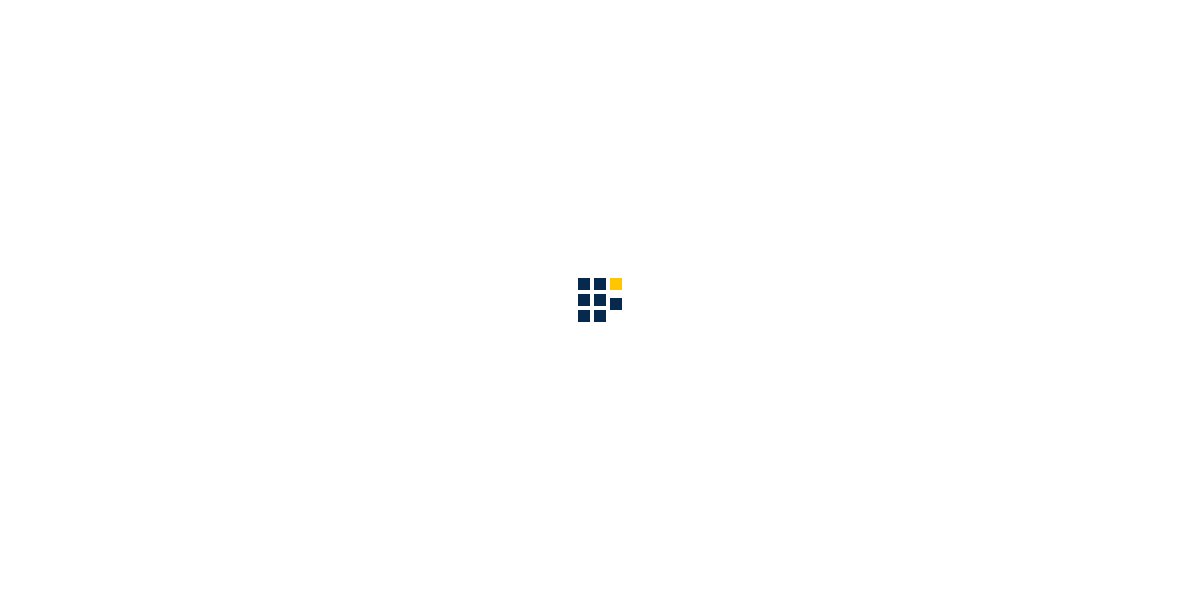

New page loaded completely
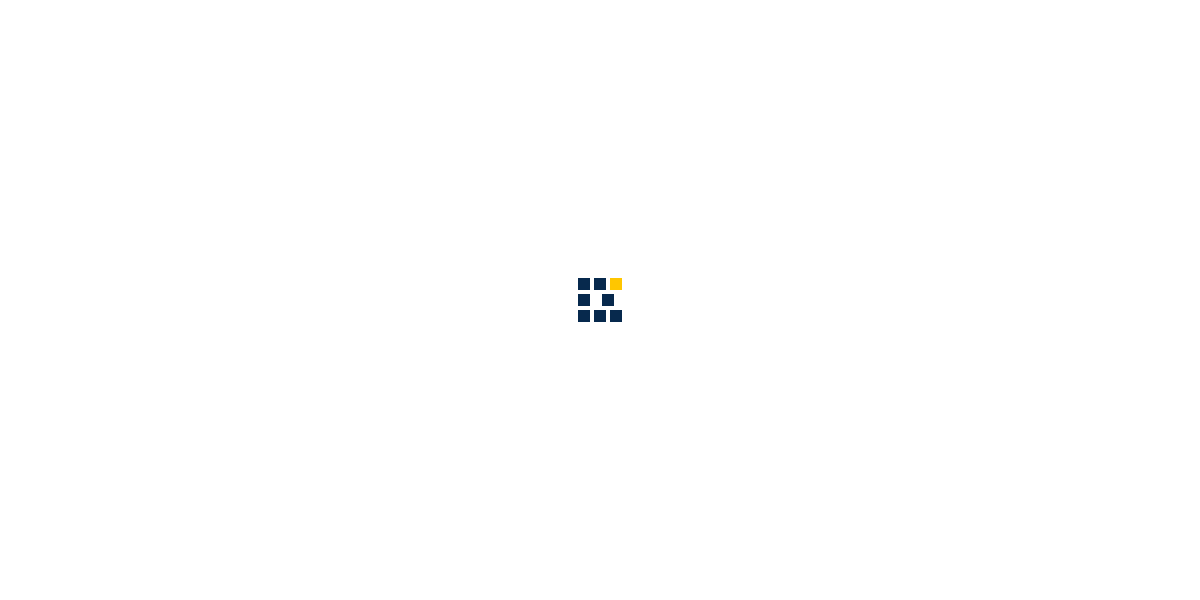

Verified 'Access all our Courses' text is visible in new window
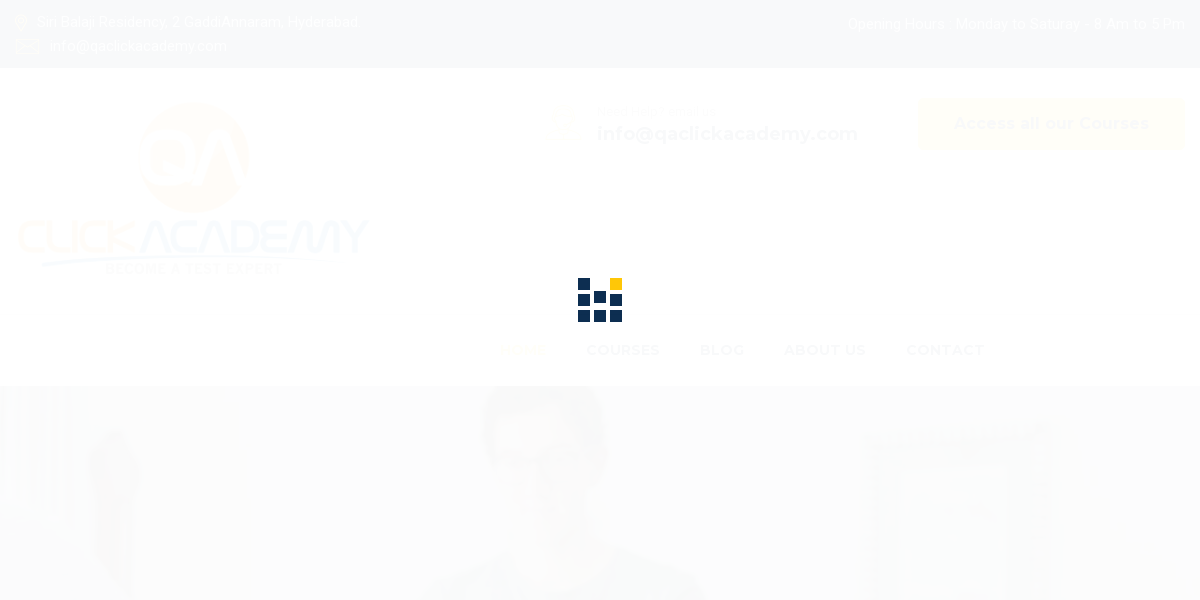

Closed new window
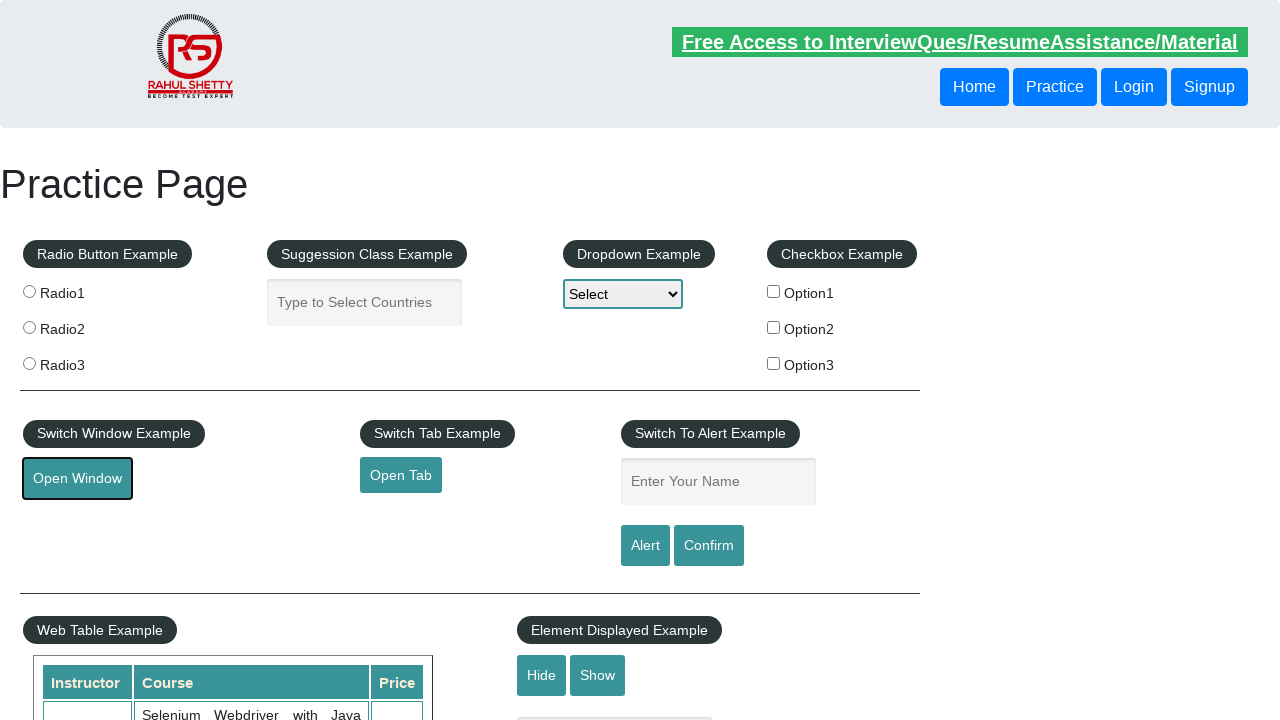

Returned to main window after closing popup
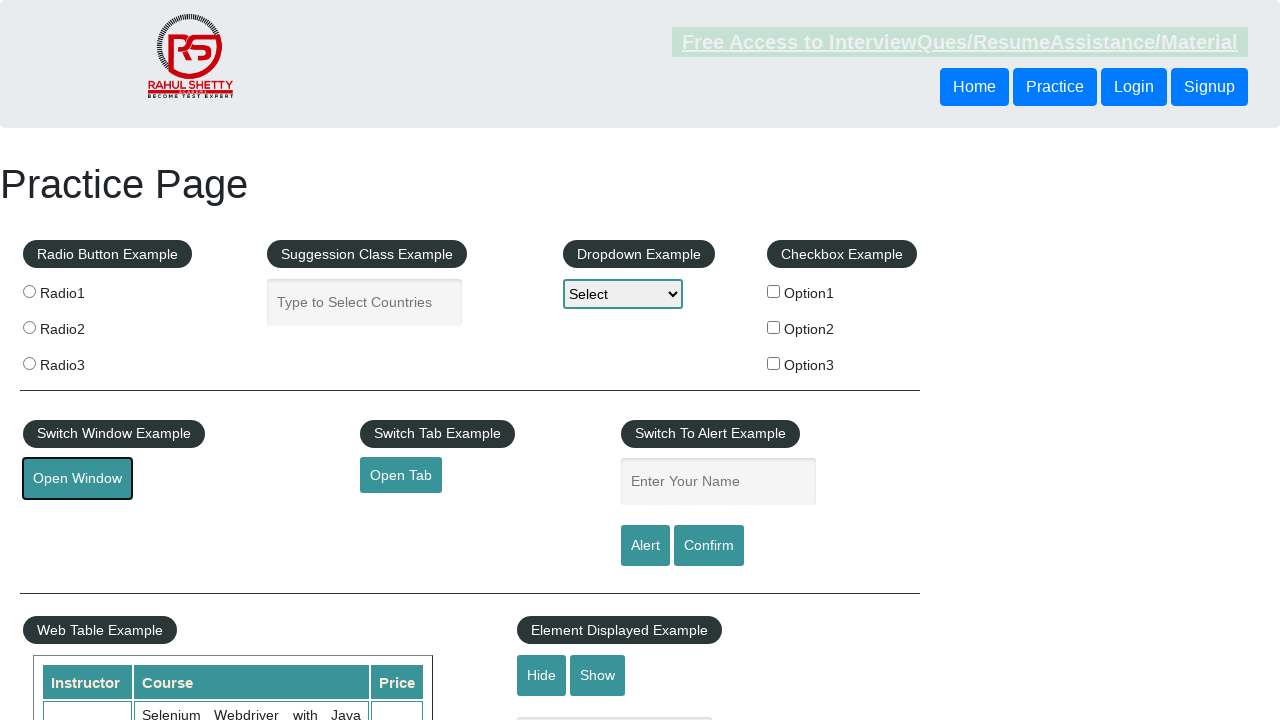

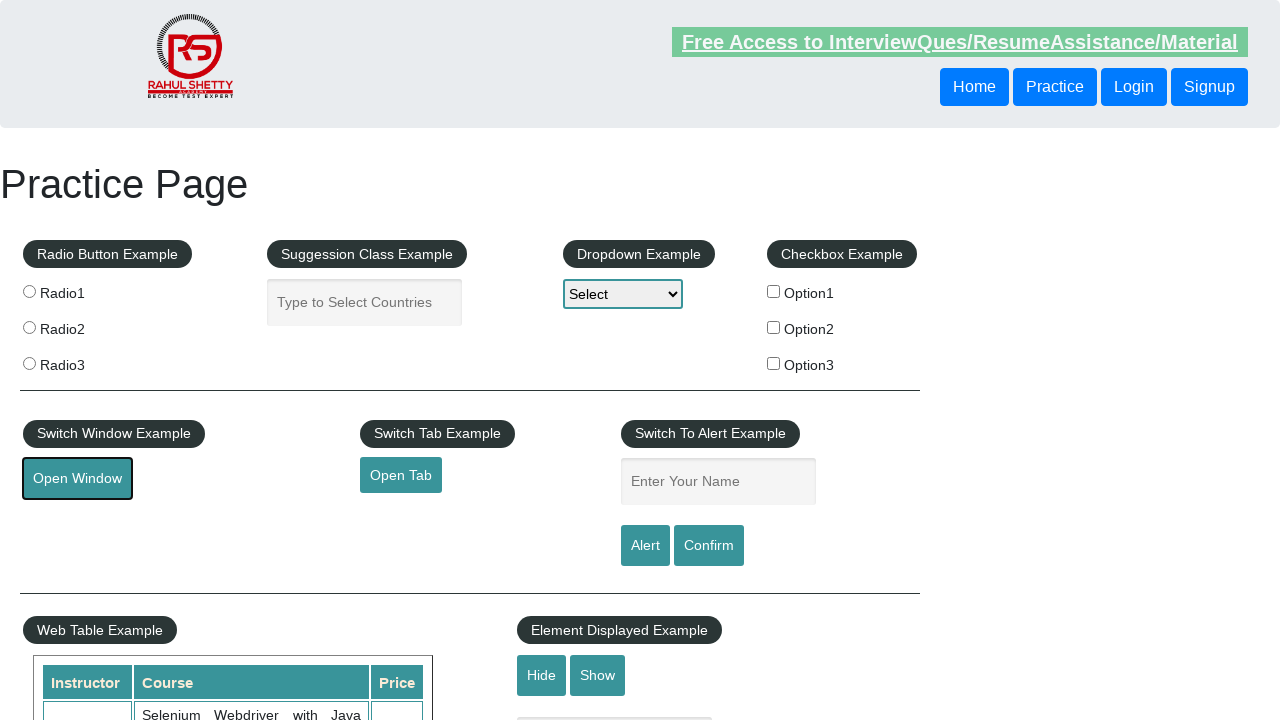